Tests dropdown selection functionality by selecting the first option from a dropdown menu and verifying the selection.

Starting URL: https://the-internet.herokuapp.com/dropdown

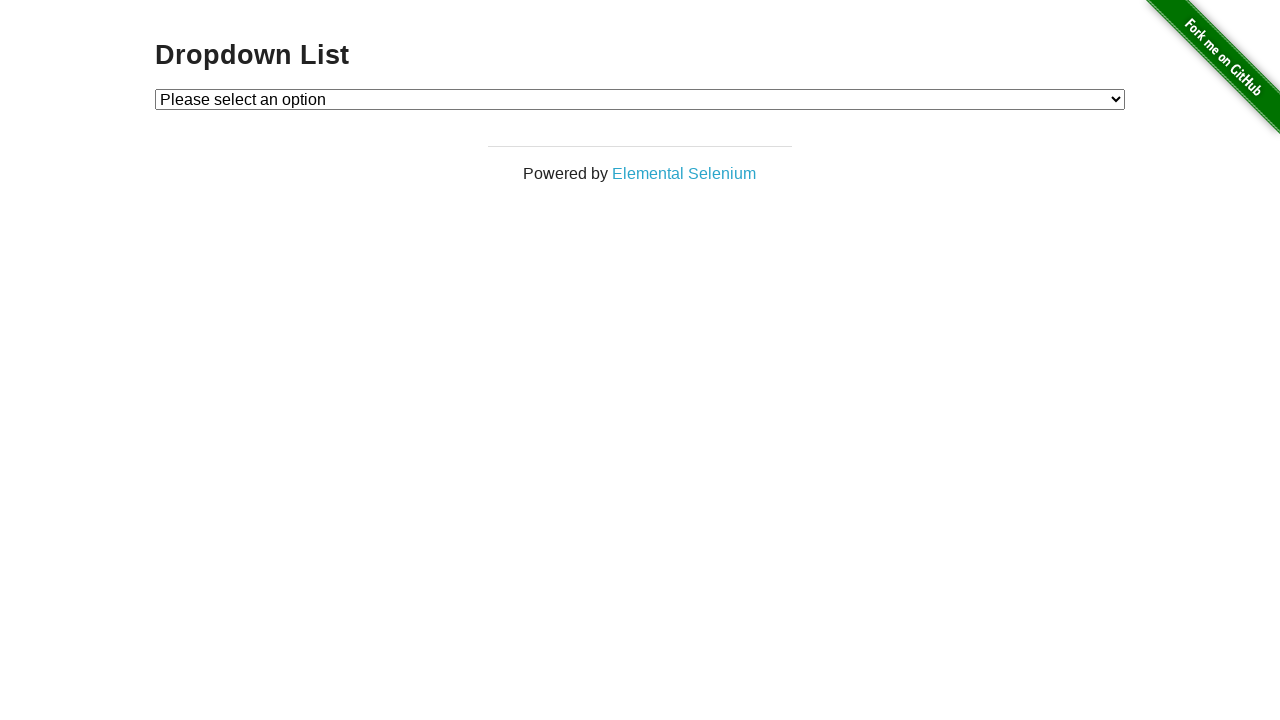

Selected first option from dropdown menu by index on #dropdown
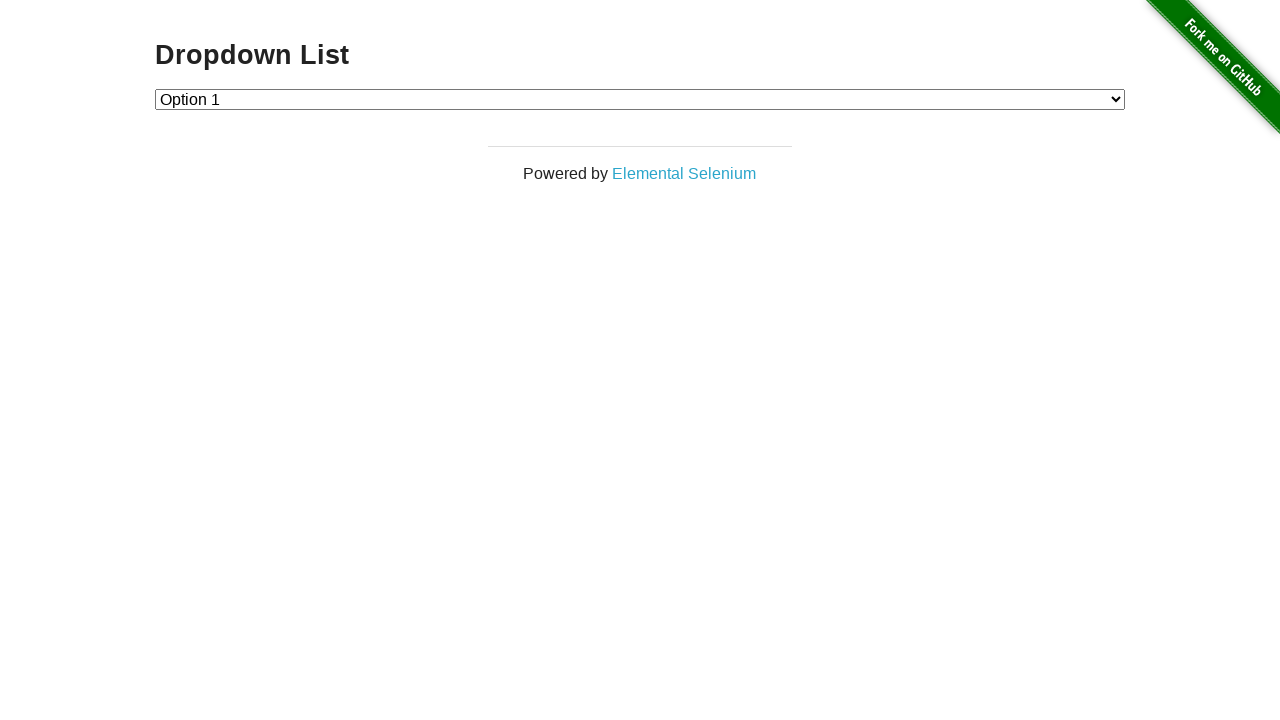

Retrieved selected dropdown value
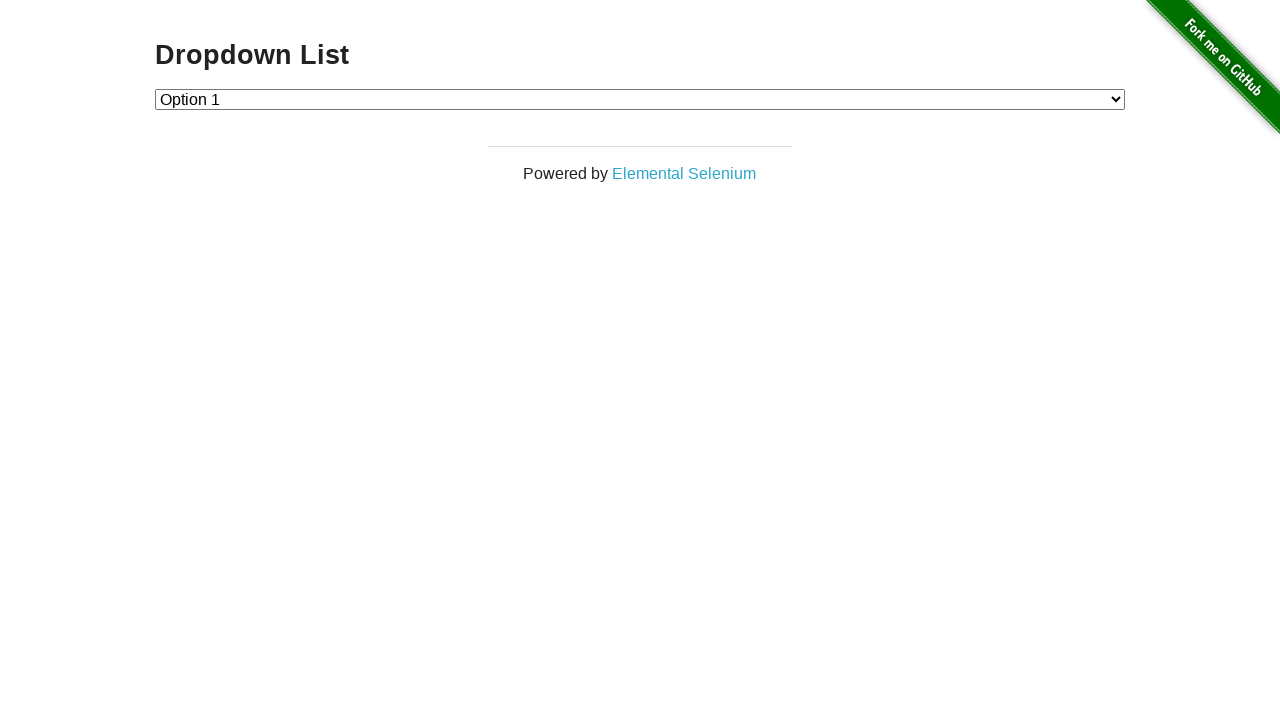

Verified selected dropdown value is '1'
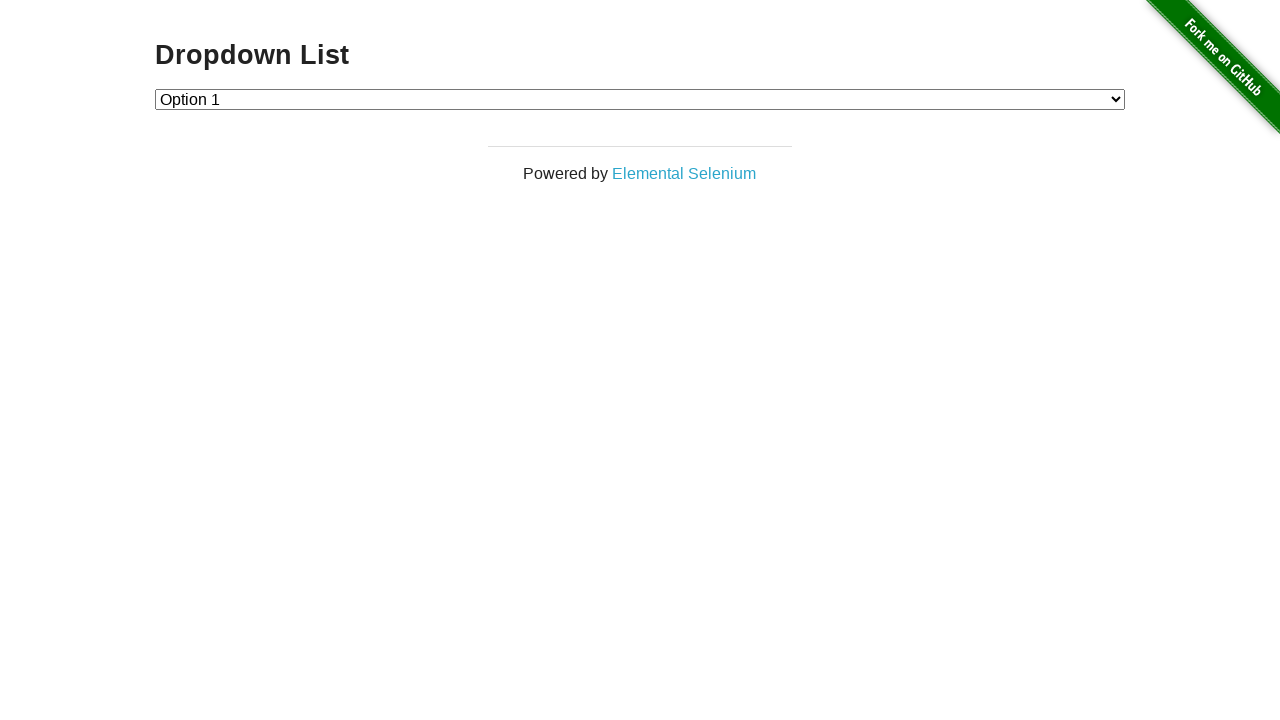

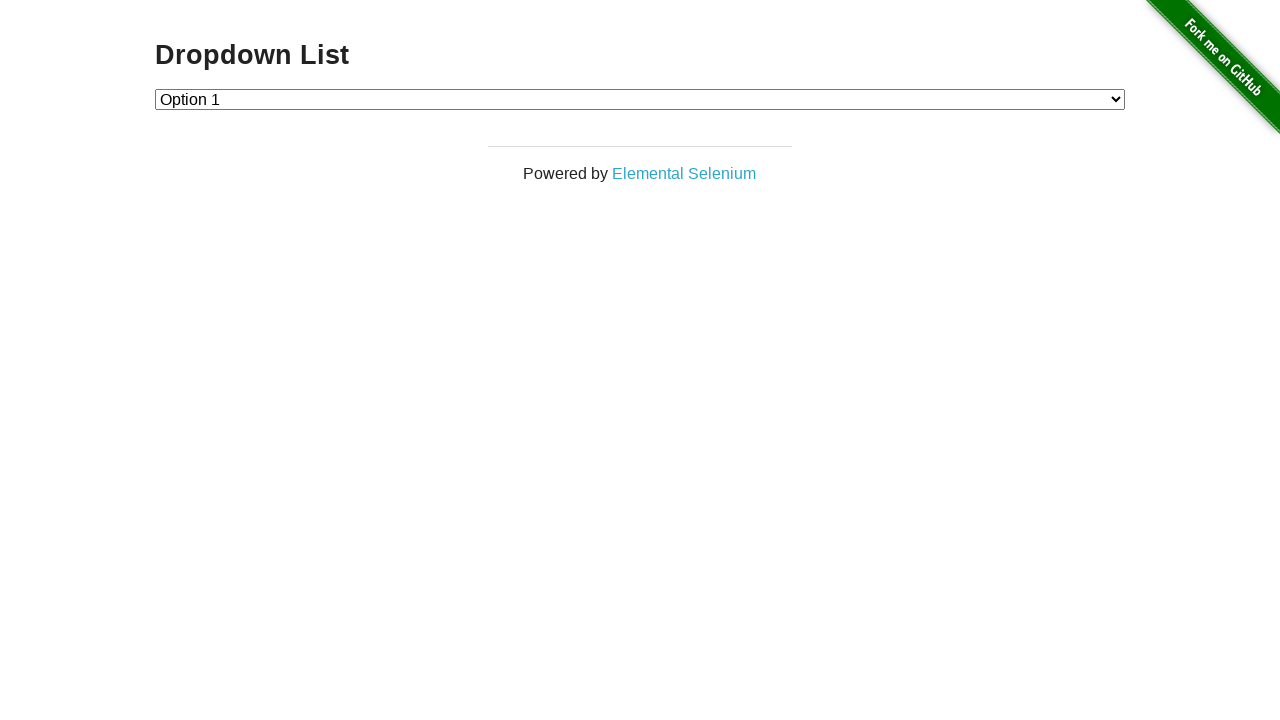